Demonstrates browser automation by navigating to Medium, scrolling down the page using JavaScript execution, and triggering JavaScript dialogs (prompt and alert).

Starting URL: https://www.medium.com

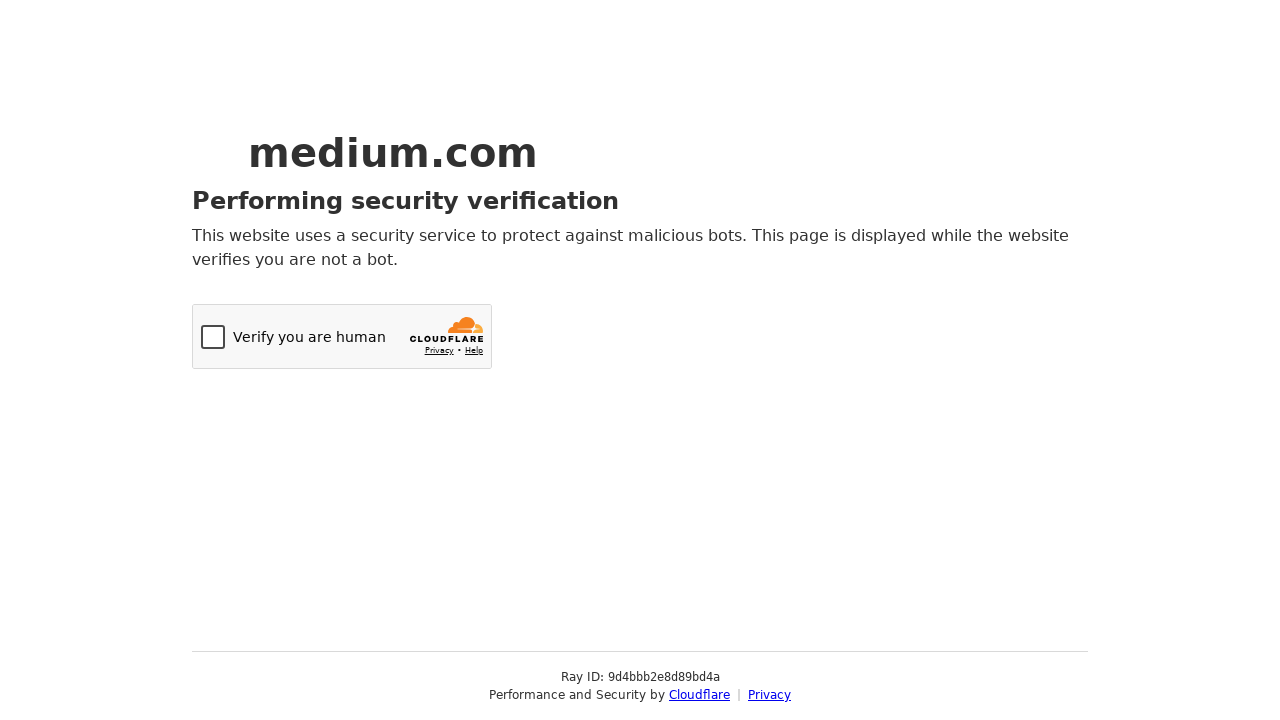

Navigated to Medium homepage
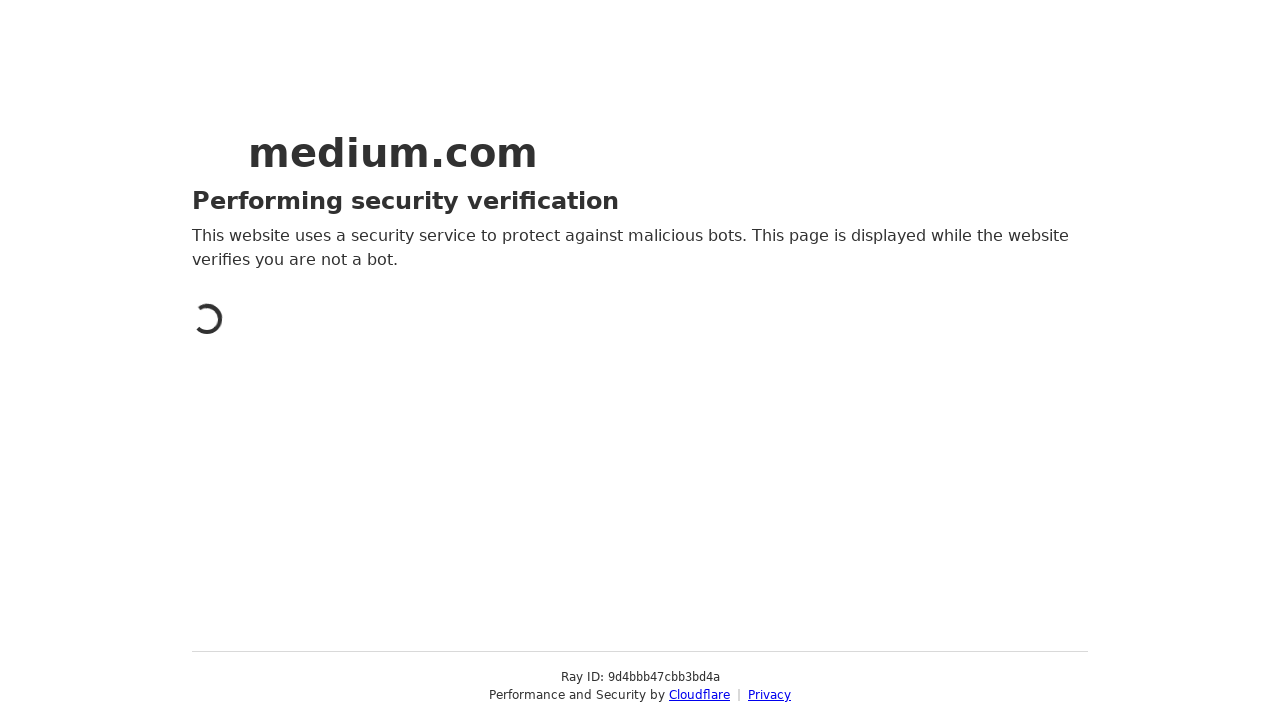

Scrolled down the page to 2000px using JavaScript
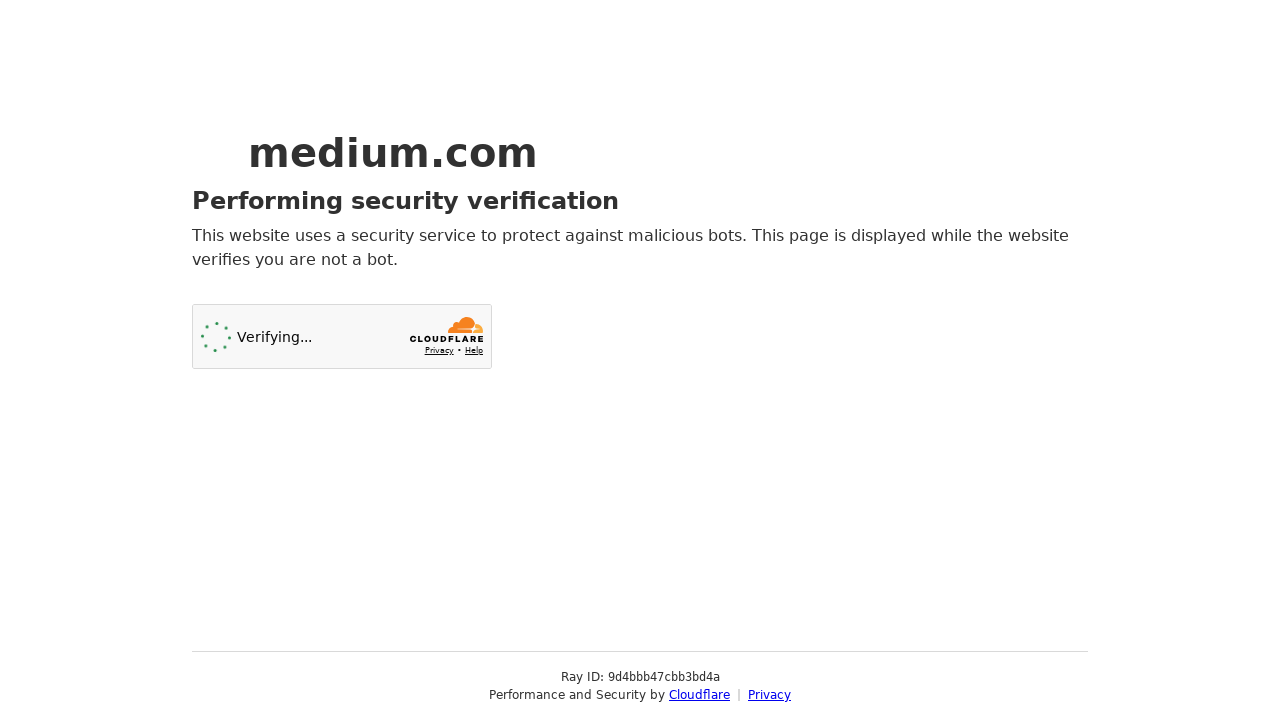

Waited 2 seconds for page to load more content after scrolling
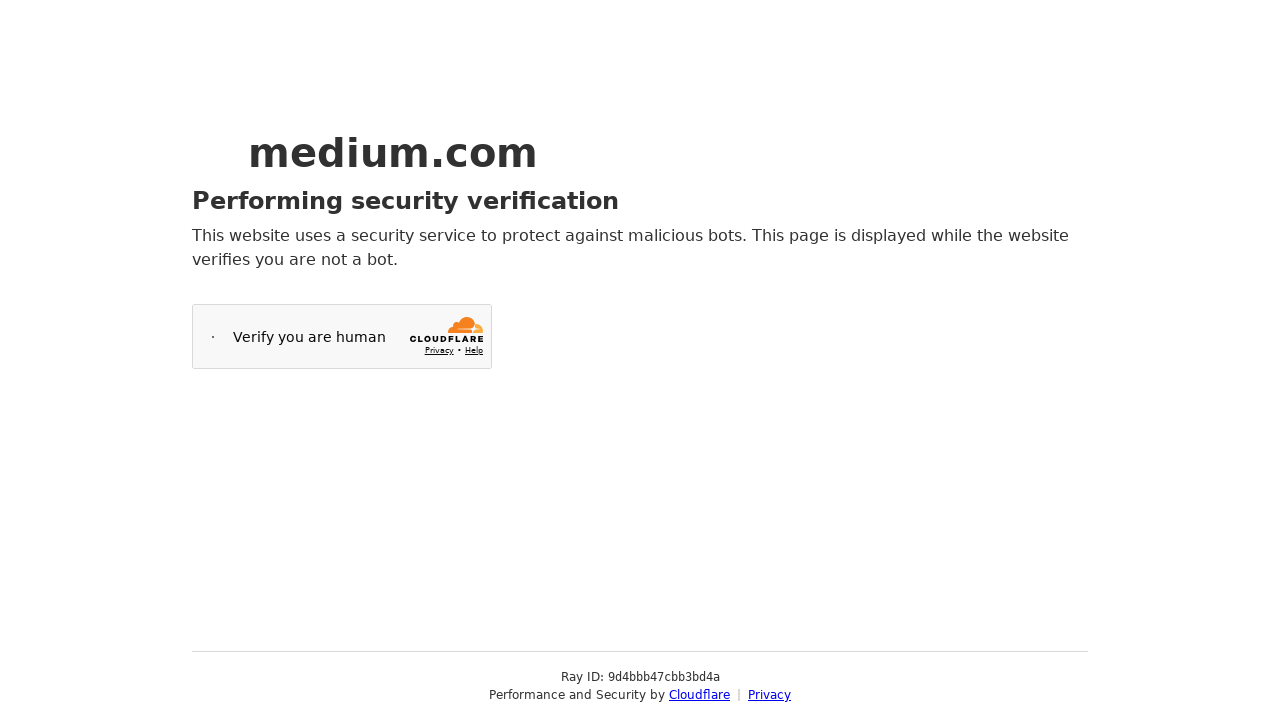

Set up dialog handler for prompt and alert dialogs
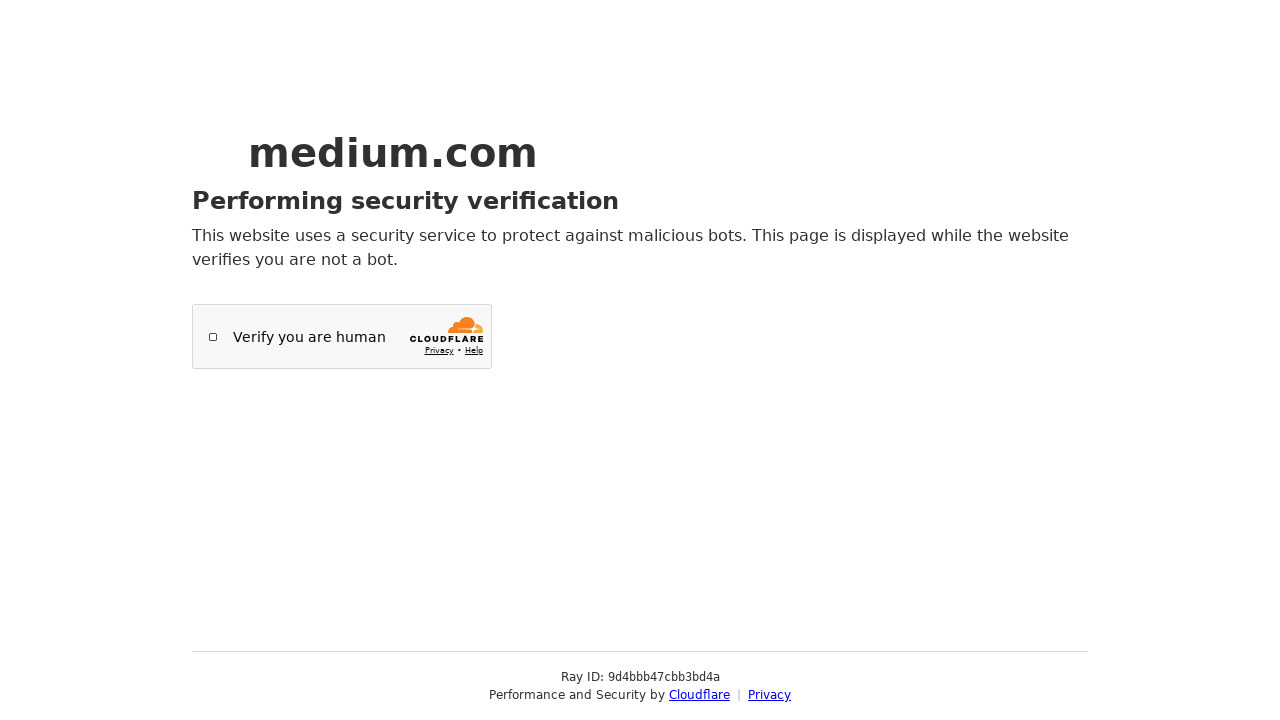

Executed JavaScript that triggered prompt dialog with 'TestUser' input and alert dialog
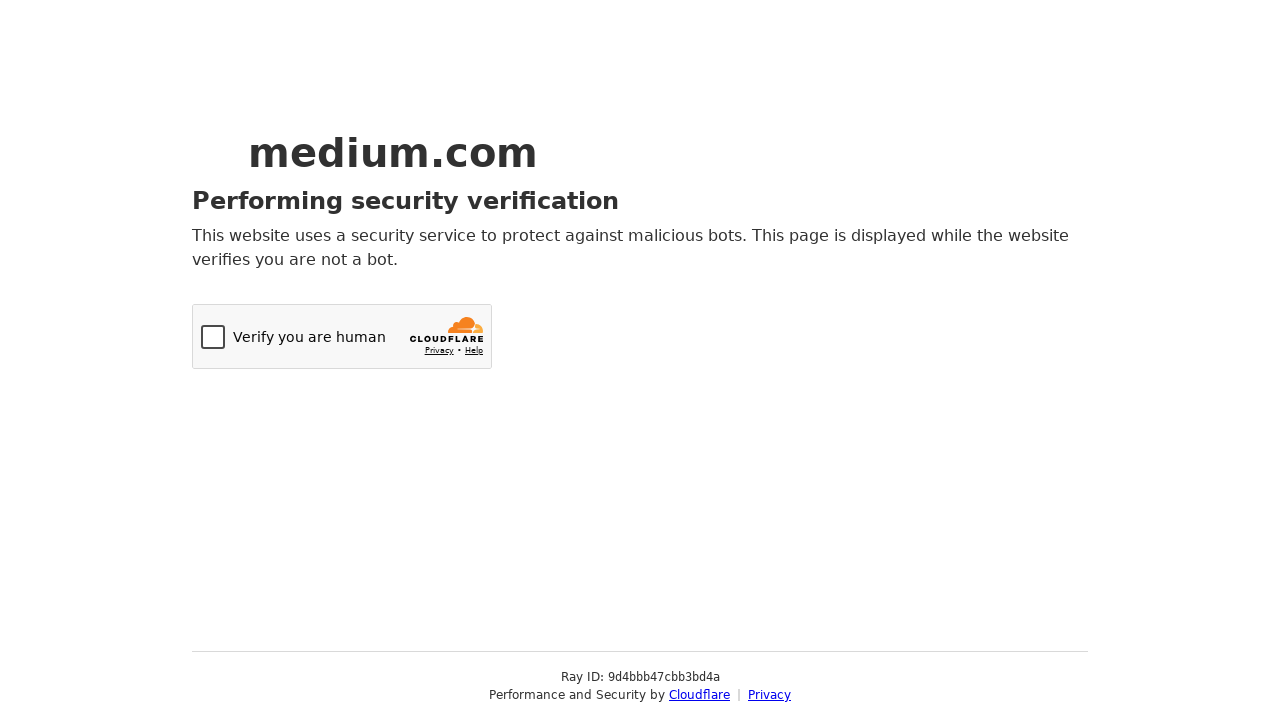

Waited 1 second for dialogs to be processed
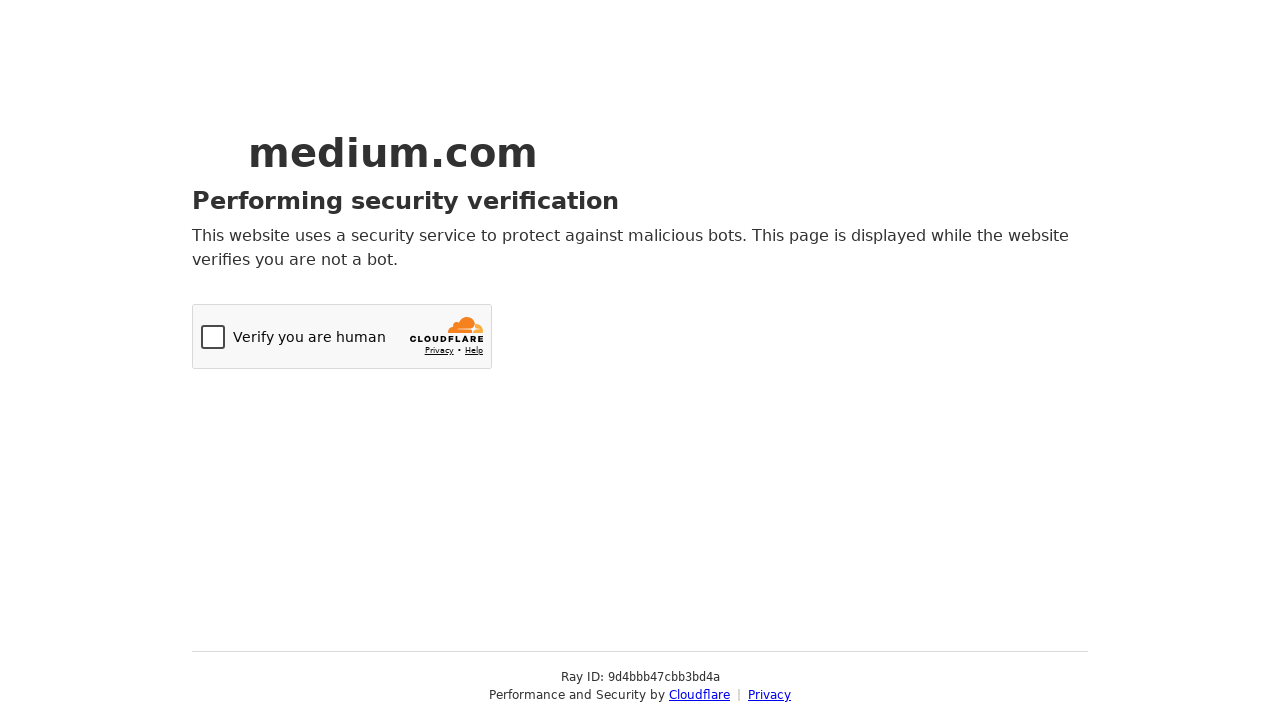

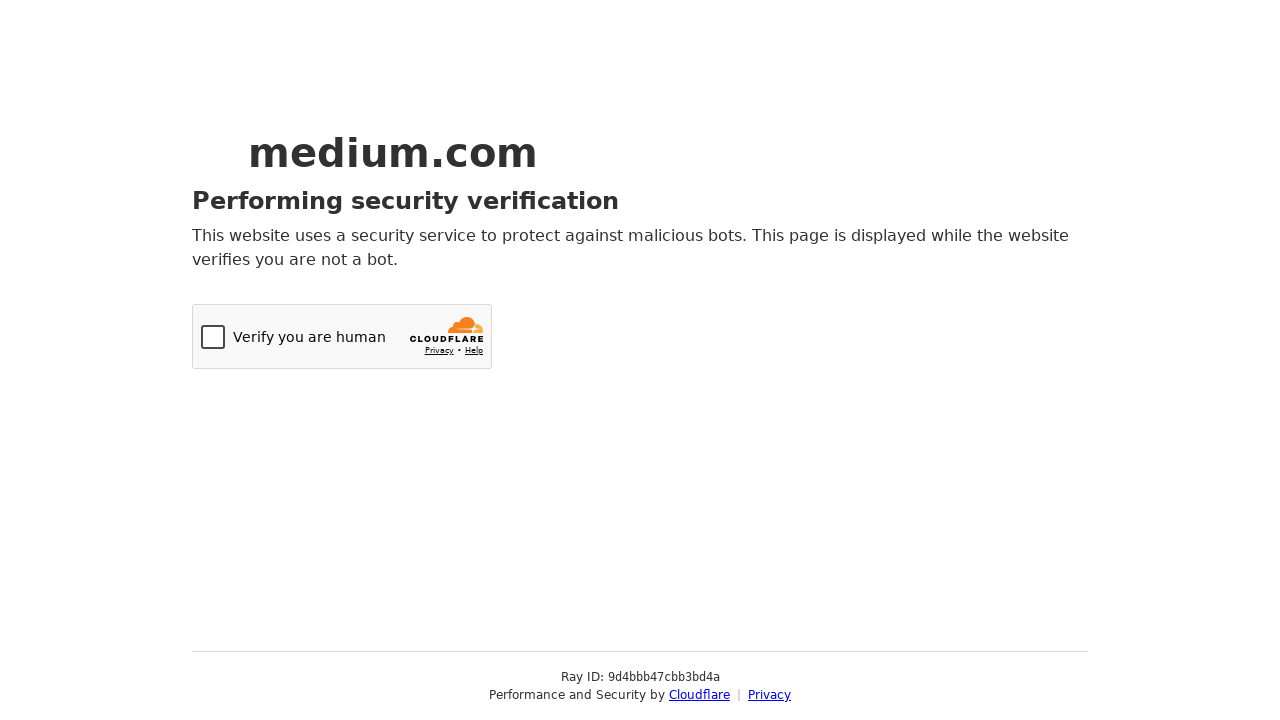